Tests form filling functionality including text inputs, radio button selection, and various checkbox selection patterns on a test automation practice website

Starting URL: https://testautomationpractice.blogspot.com/

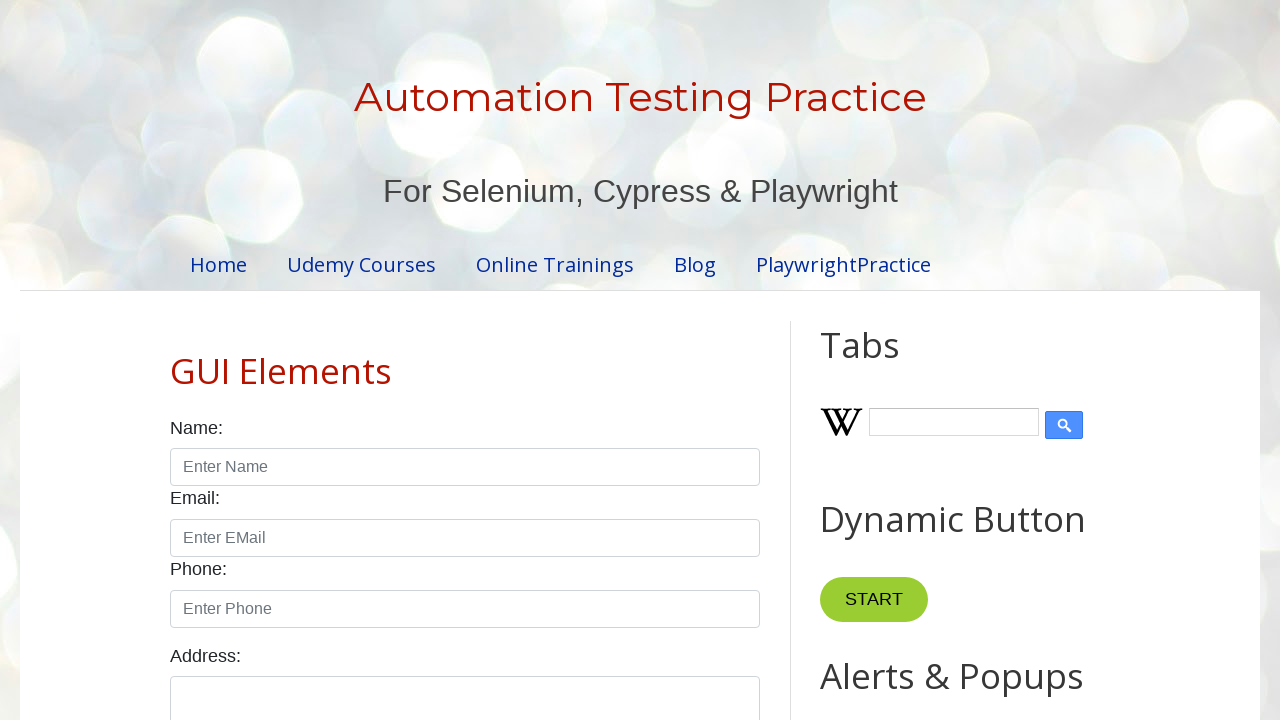

Navigated to test automation practice website
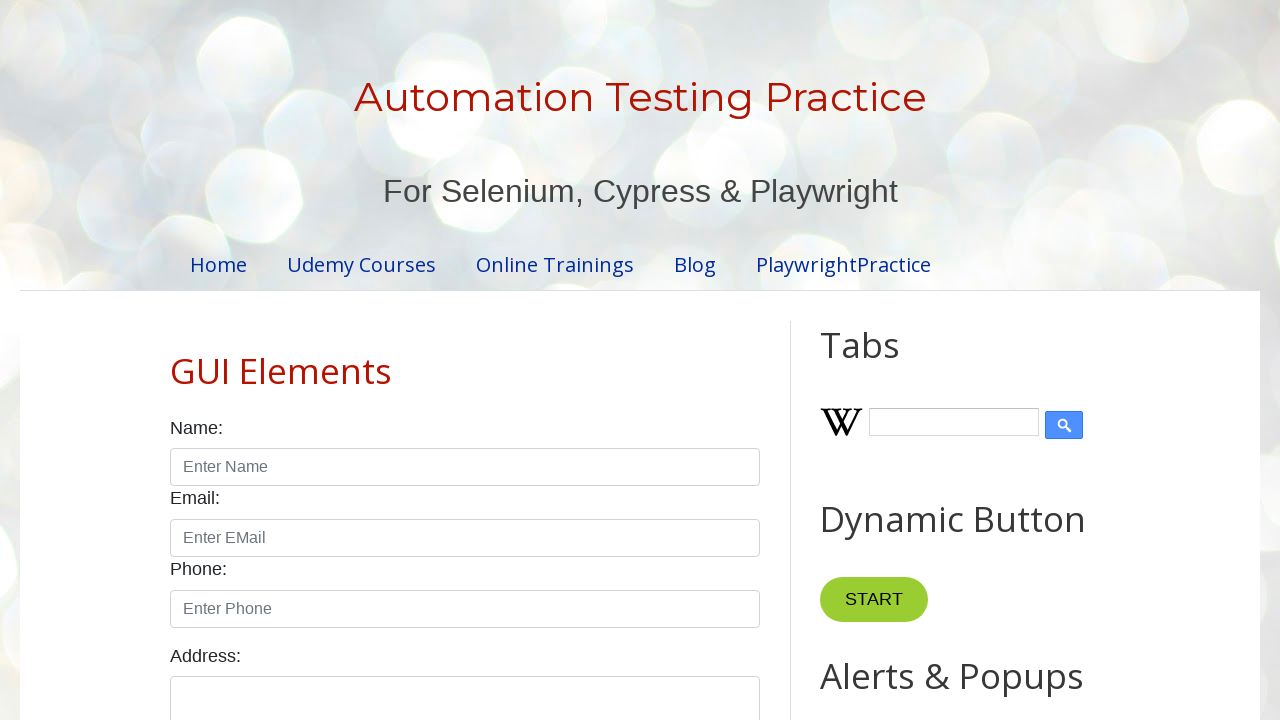

Filled name field with 'Ankit' on input#name
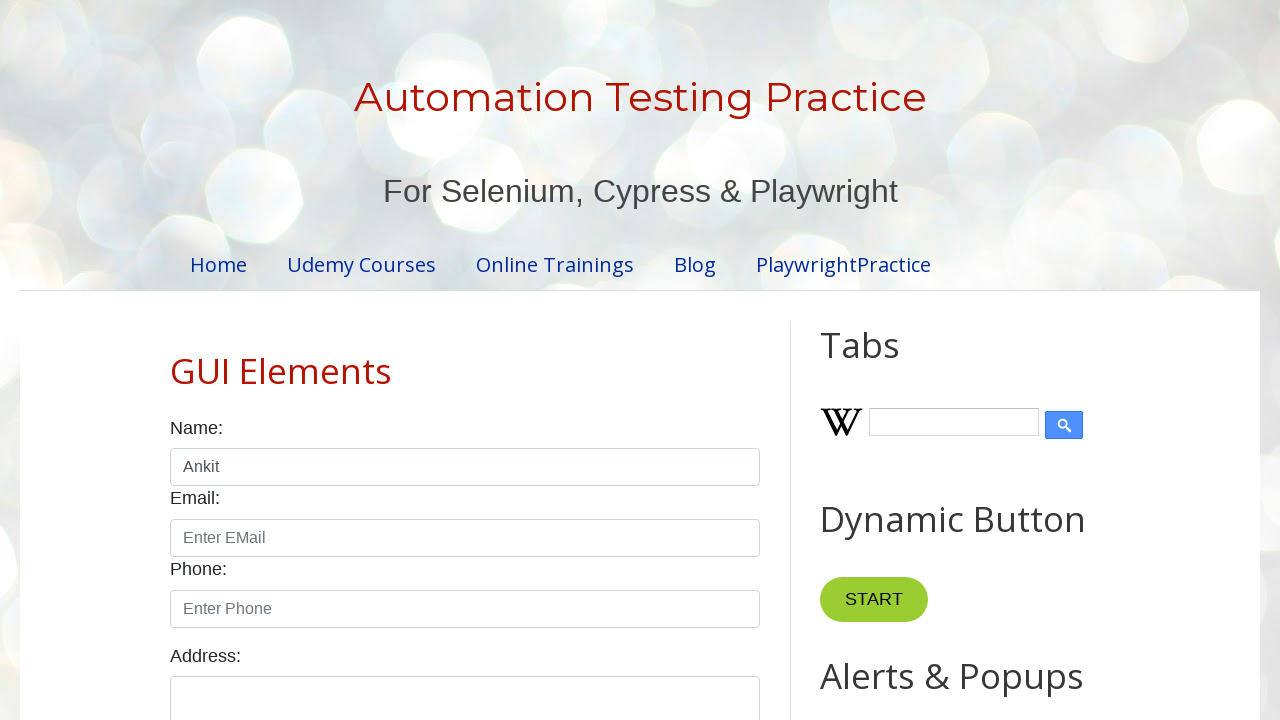

Filled email field with 'ankit@abc.com' on input#email
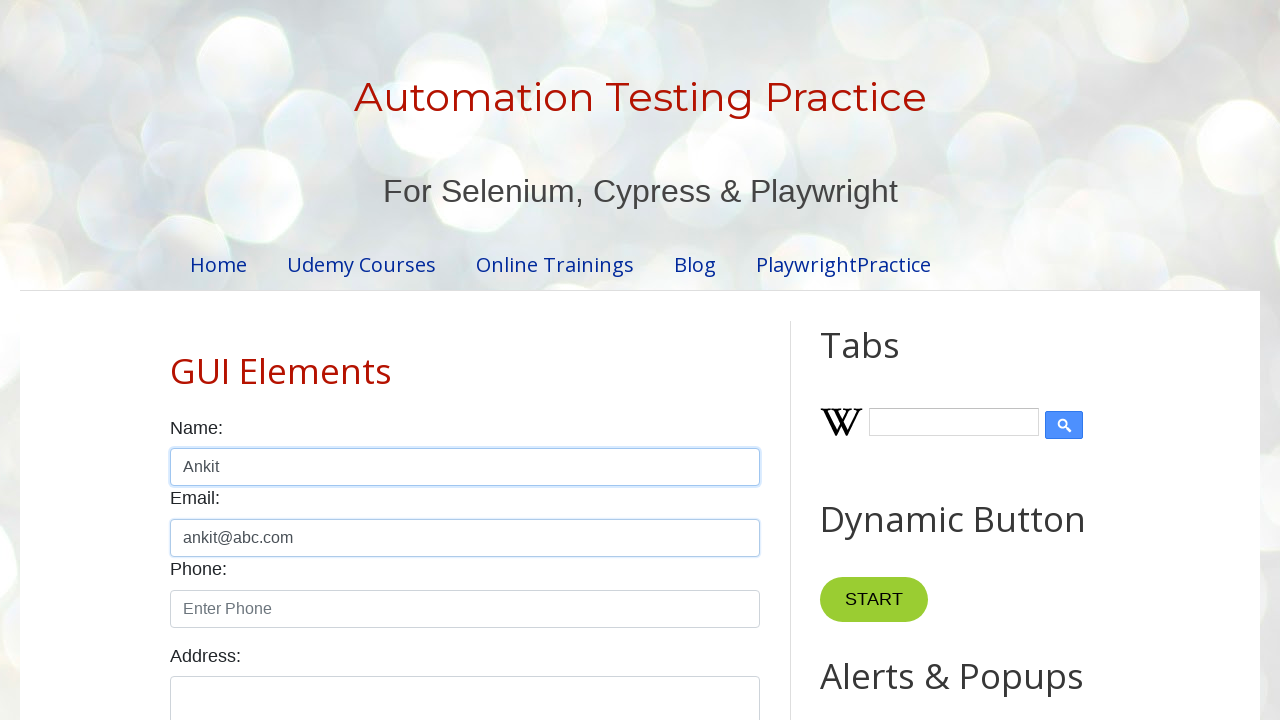

Filled phone field with '1234567890' on input#phone
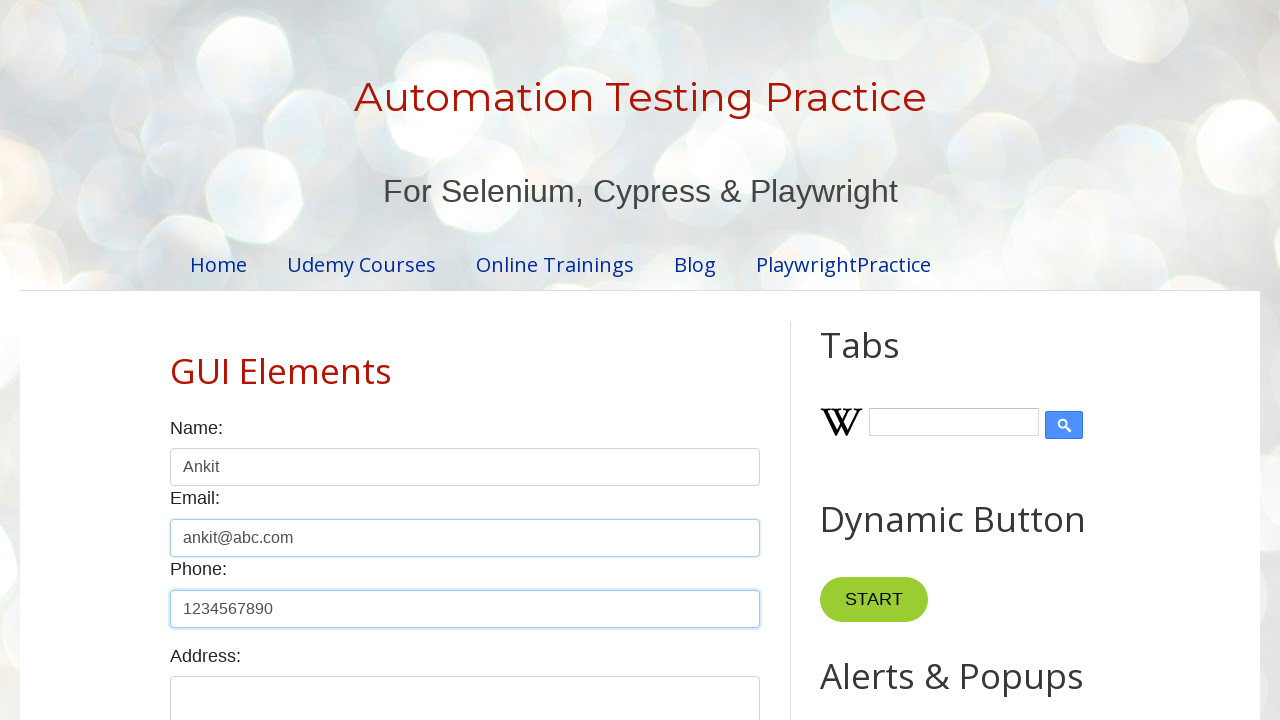

Filled address field with 'Delhi,India' on textarea#textarea
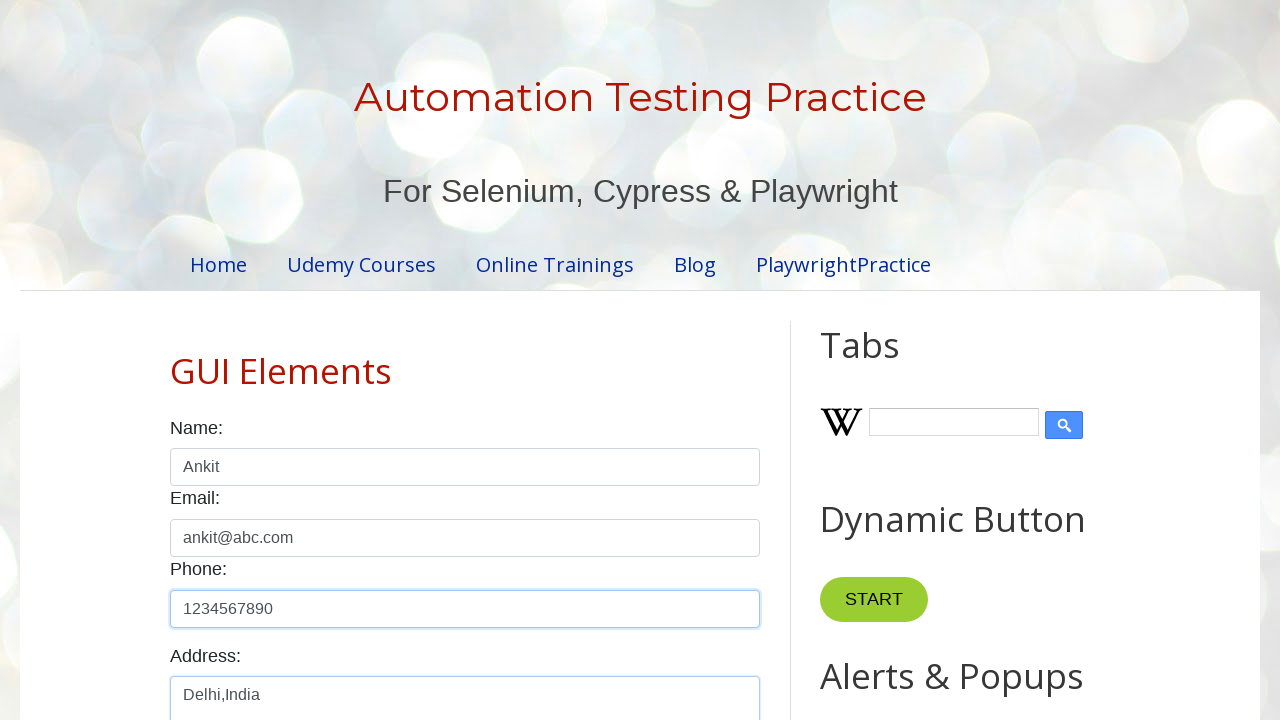

Selected 'Male' radio button at (176, 360) on input#male
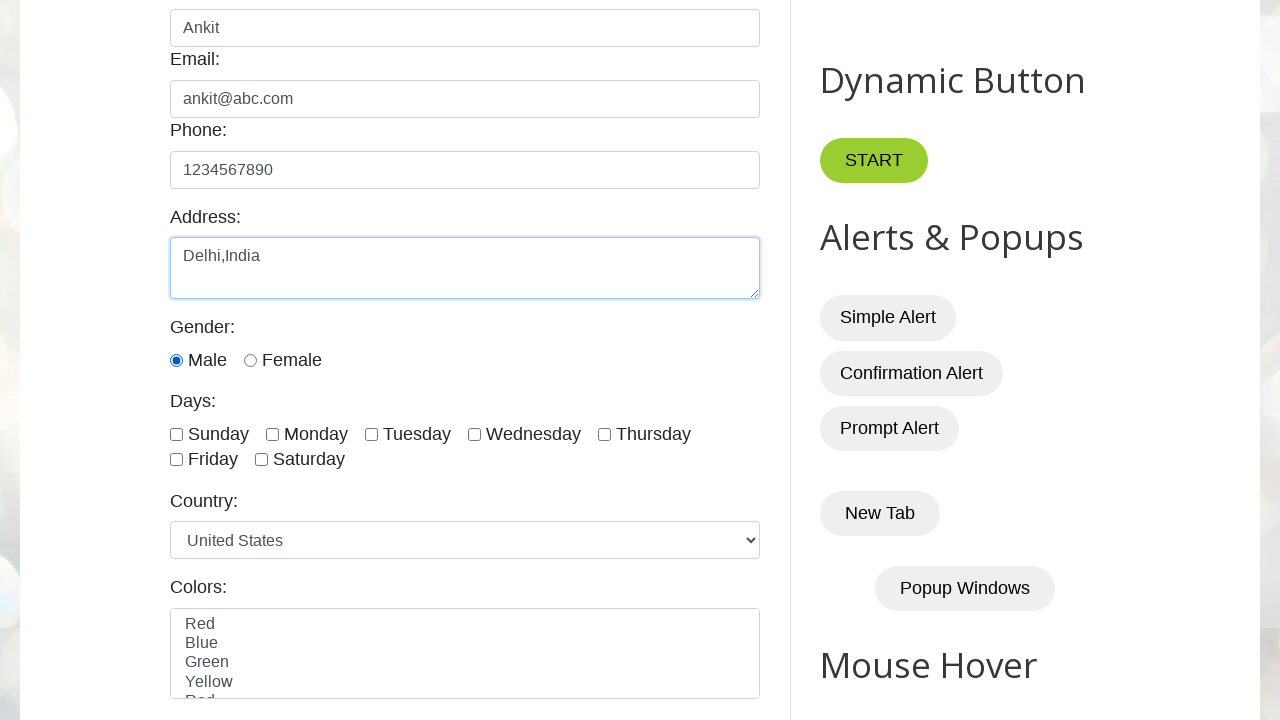

Retrieved all day-of-week checkbox elements
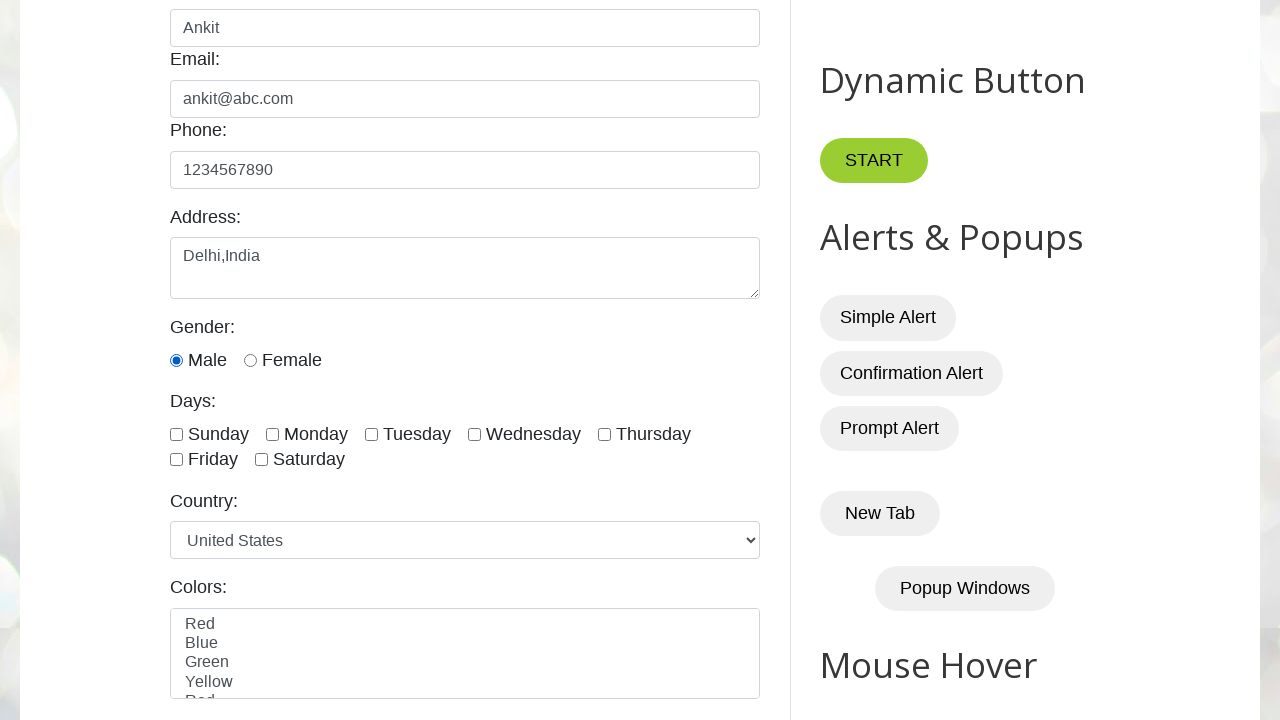

Selected a checkbox - selecting all days at (176, 434) on div.form-check.form-check-inline input[type='checkbox'] >> nth=0
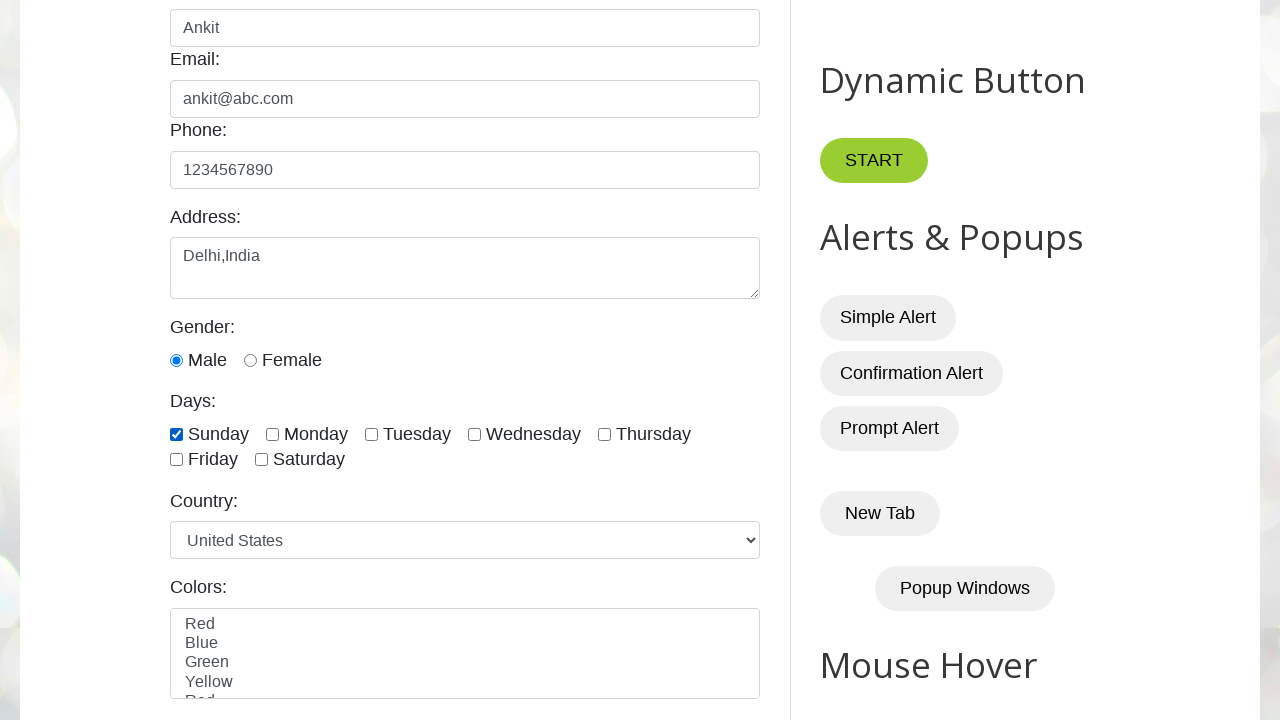

Selected a checkbox - selecting all days at (272, 434) on div.form-check.form-check-inline input[type='checkbox'] >> nth=1
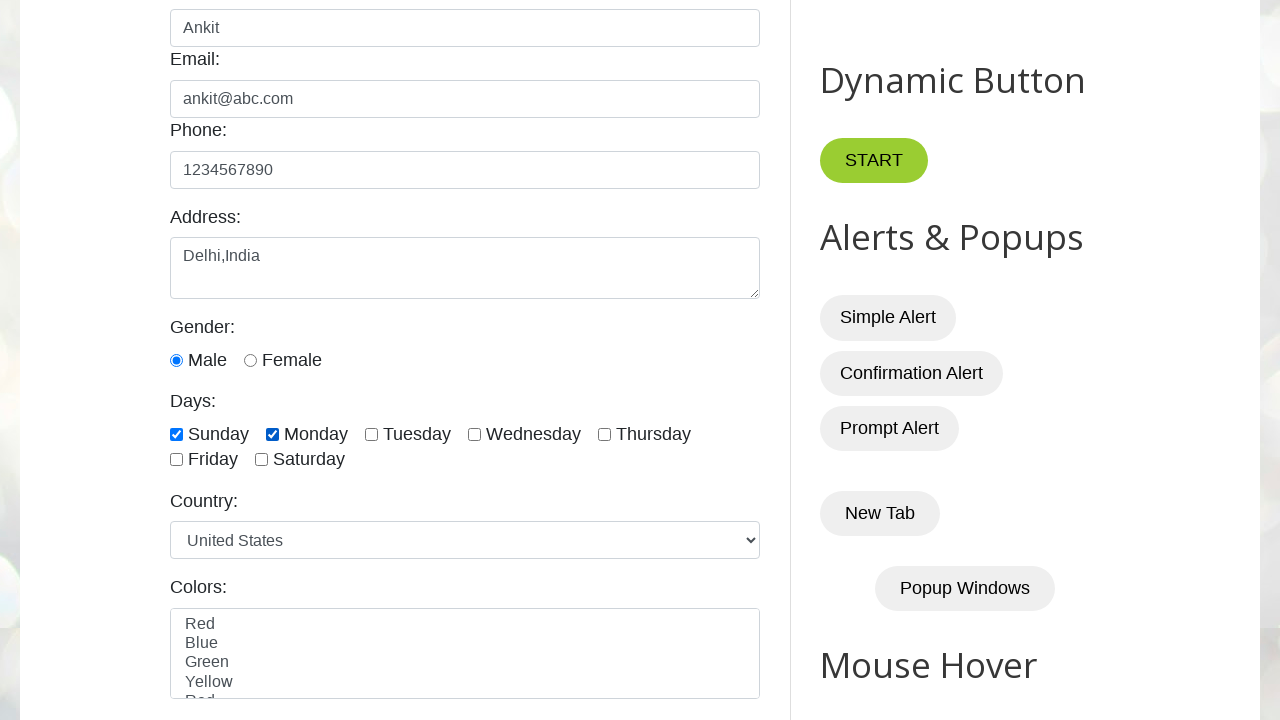

Selected a checkbox - selecting all days at (372, 434) on div.form-check.form-check-inline input[type='checkbox'] >> nth=2
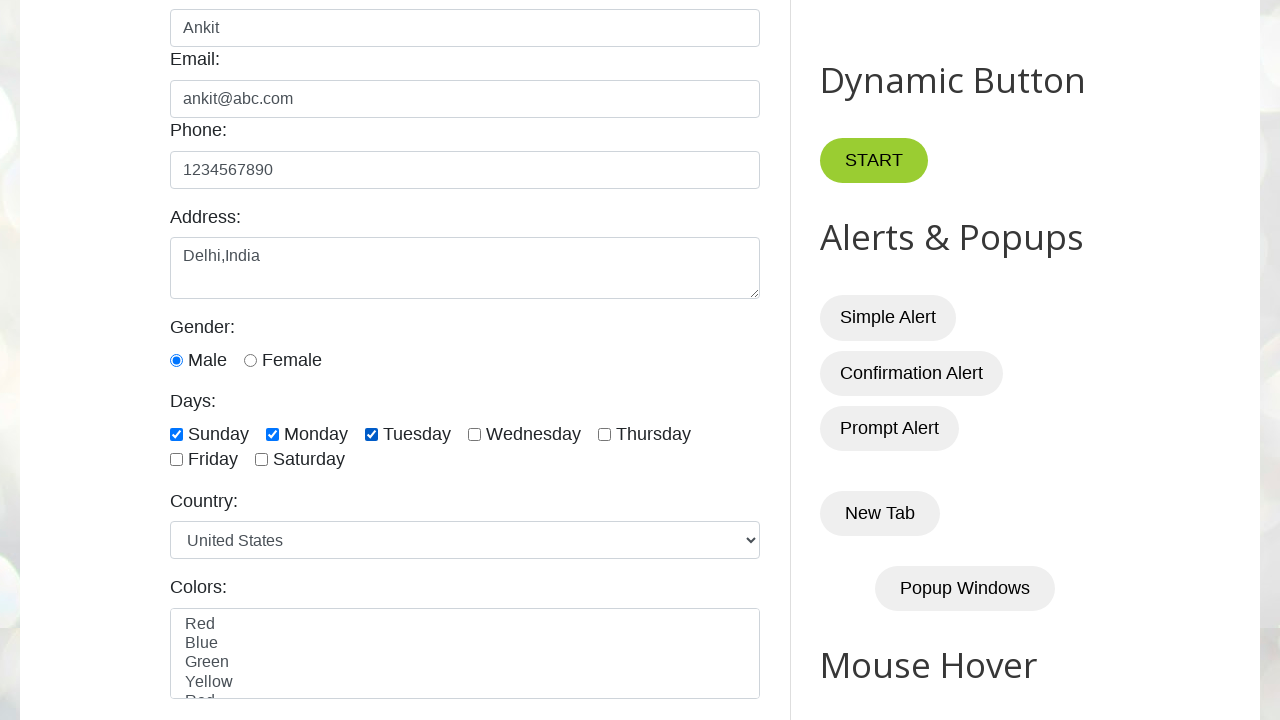

Selected a checkbox - selecting all days at (474, 434) on div.form-check.form-check-inline input[type='checkbox'] >> nth=3
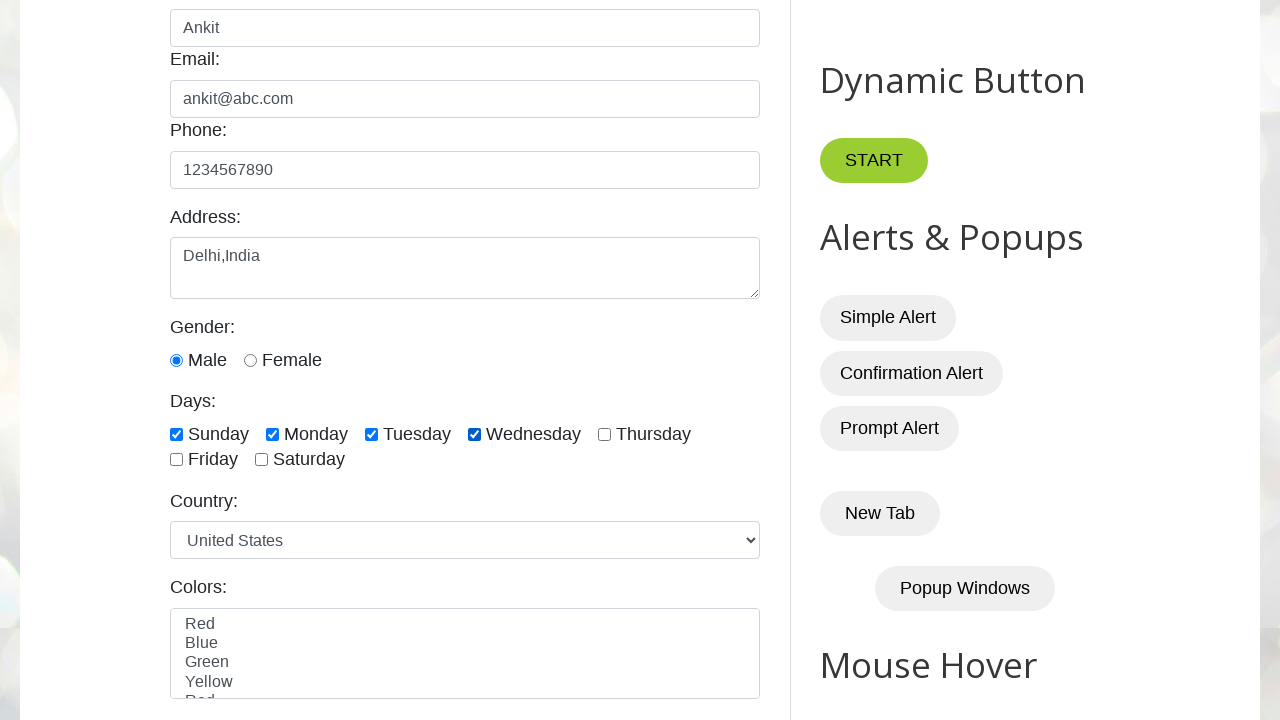

Selected a checkbox - selecting all days at (604, 434) on div.form-check.form-check-inline input[type='checkbox'] >> nth=4
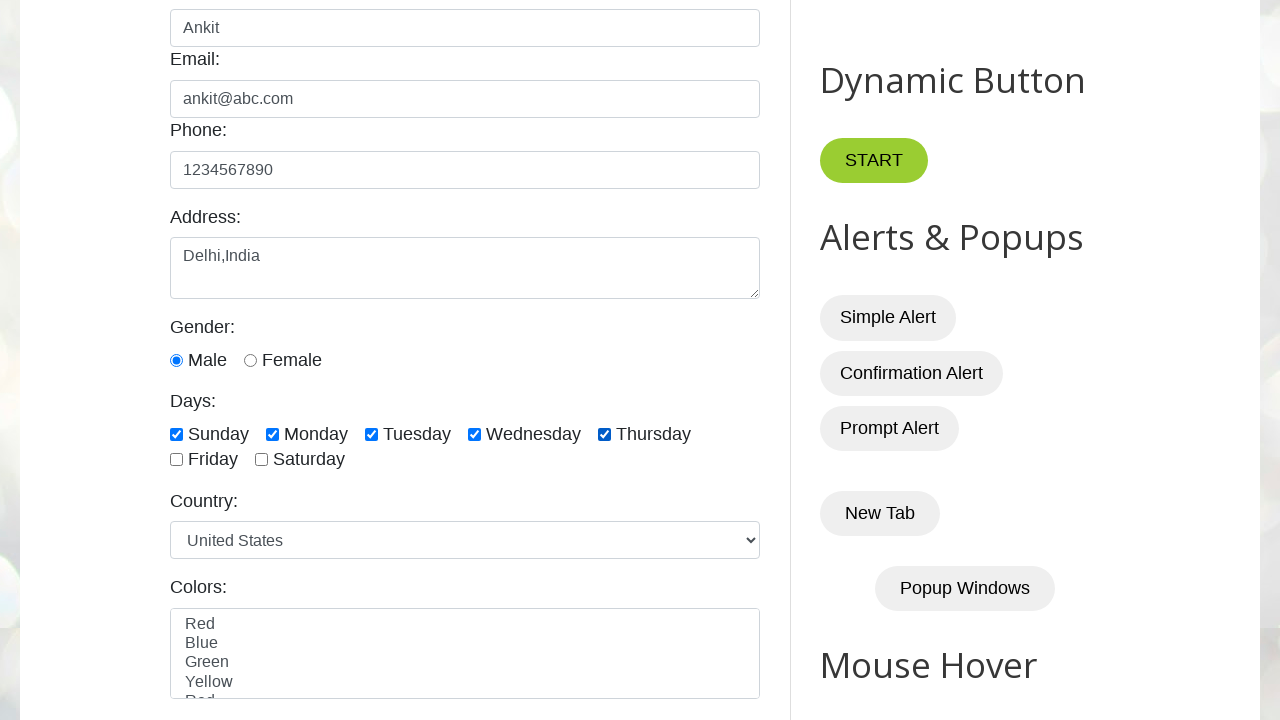

Selected a checkbox - selecting all days at (176, 460) on div.form-check.form-check-inline input[type='checkbox'] >> nth=5
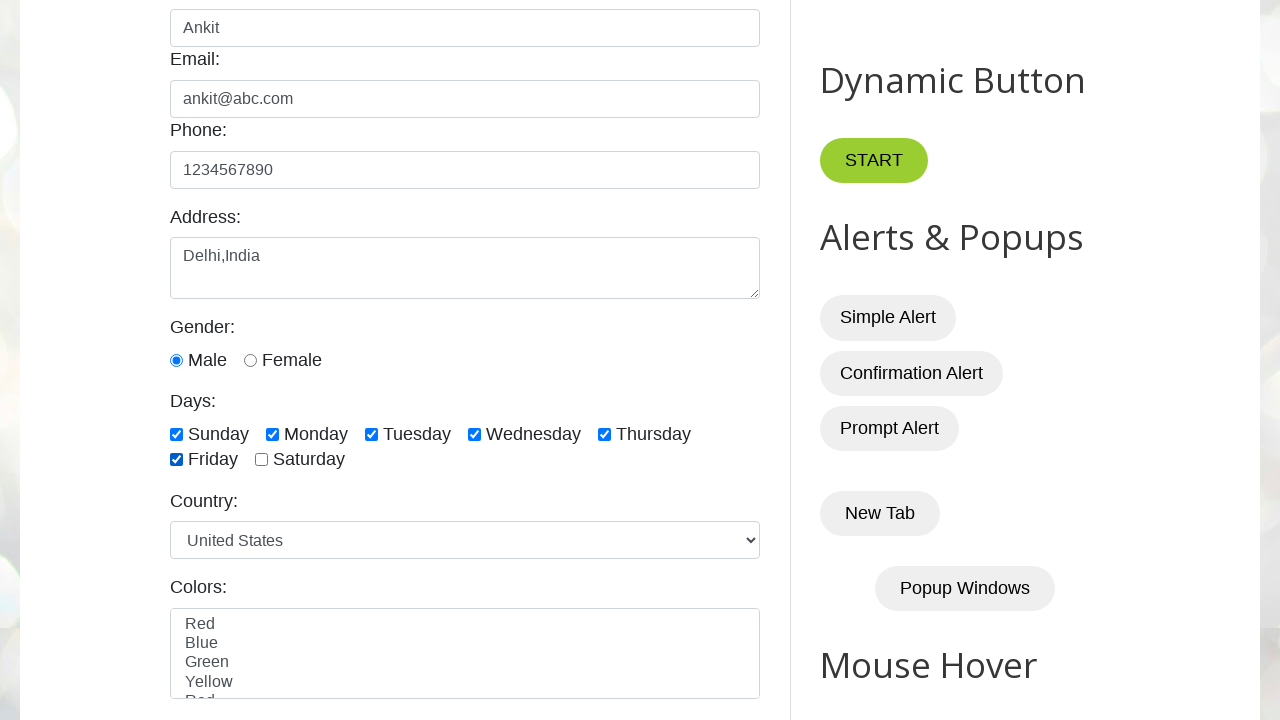

Selected a checkbox - selecting all days at (262, 460) on div.form-check.form-check-inline input[type='checkbox'] >> nth=6
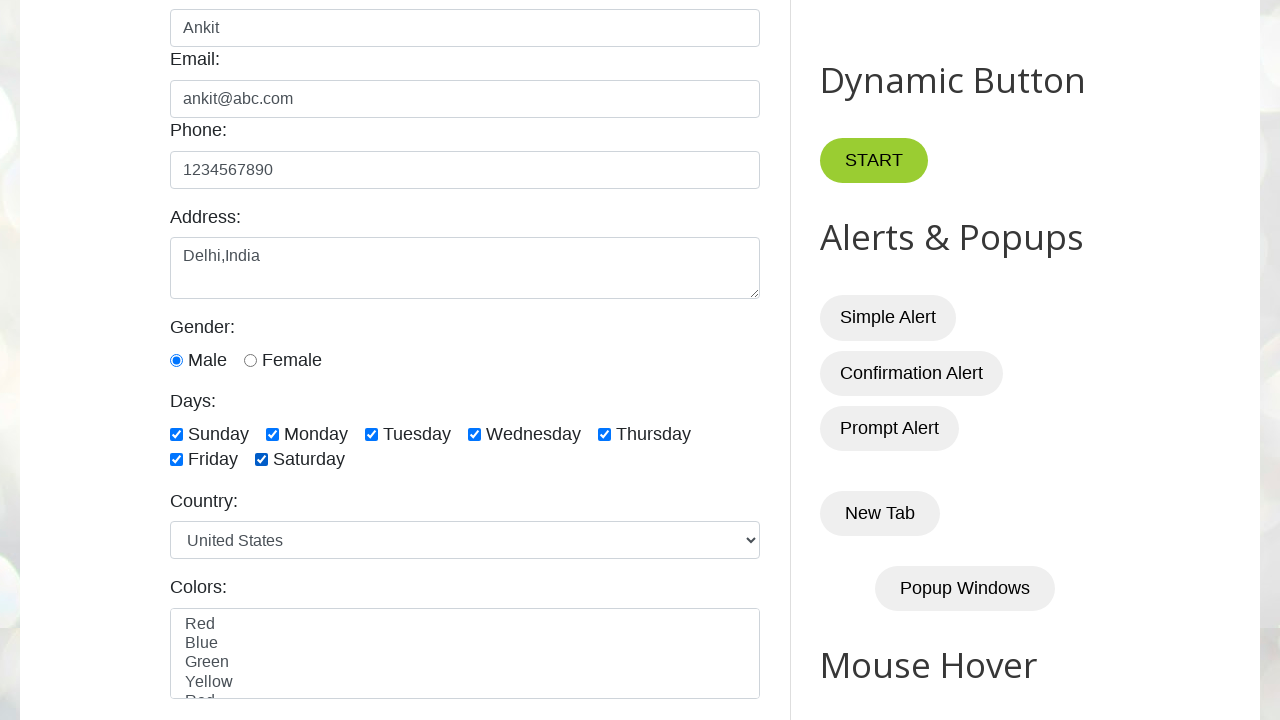

Unchecked a checkbox - deselecting all days at (176, 434) on div.form-check.form-check-inline input[type='checkbox'] >> nth=0
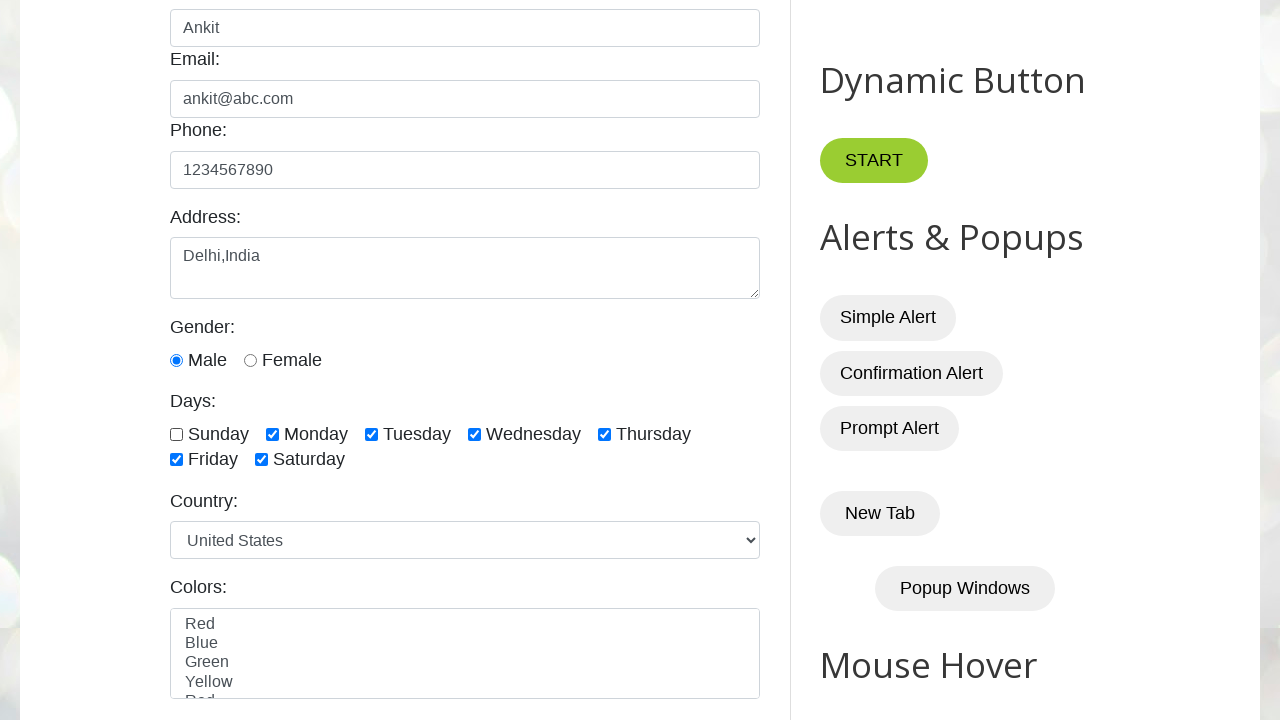

Unchecked a checkbox - deselecting all days at (272, 434) on div.form-check.form-check-inline input[type='checkbox'] >> nth=1
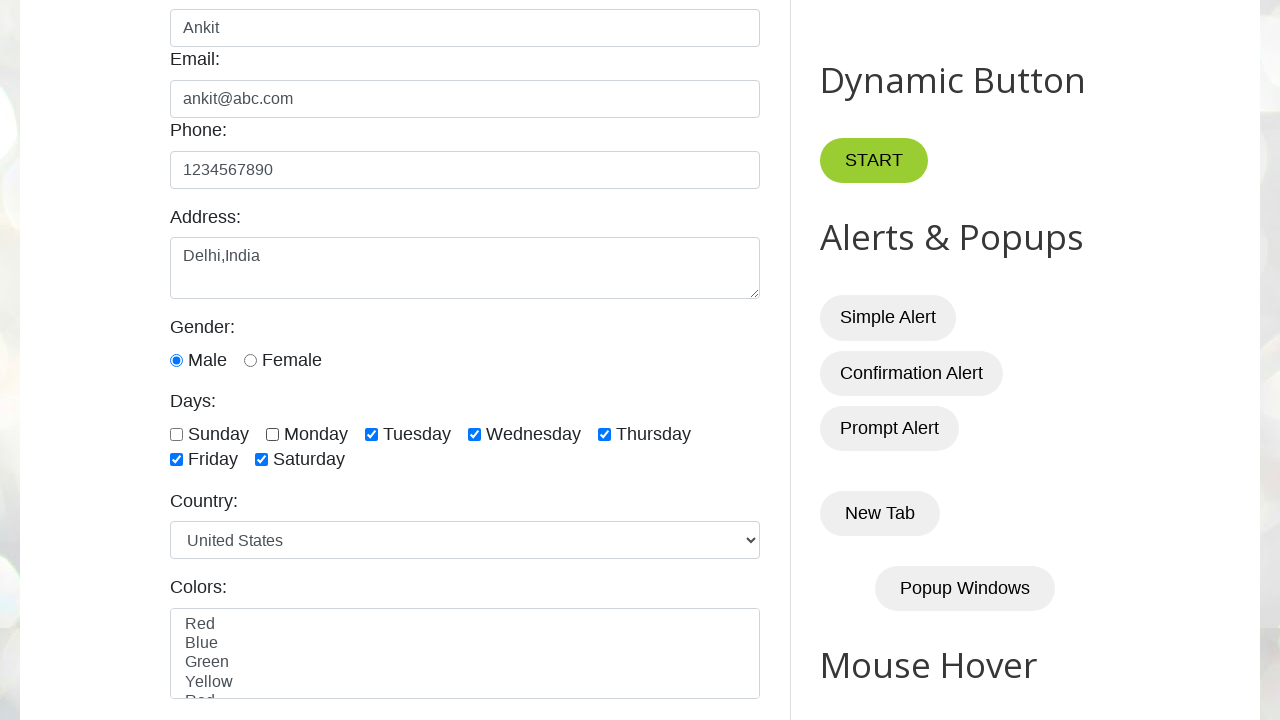

Unchecked a checkbox - deselecting all days at (372, 434) on div.form-check.form-check-inline input[type='checkbox'] >> nth=2
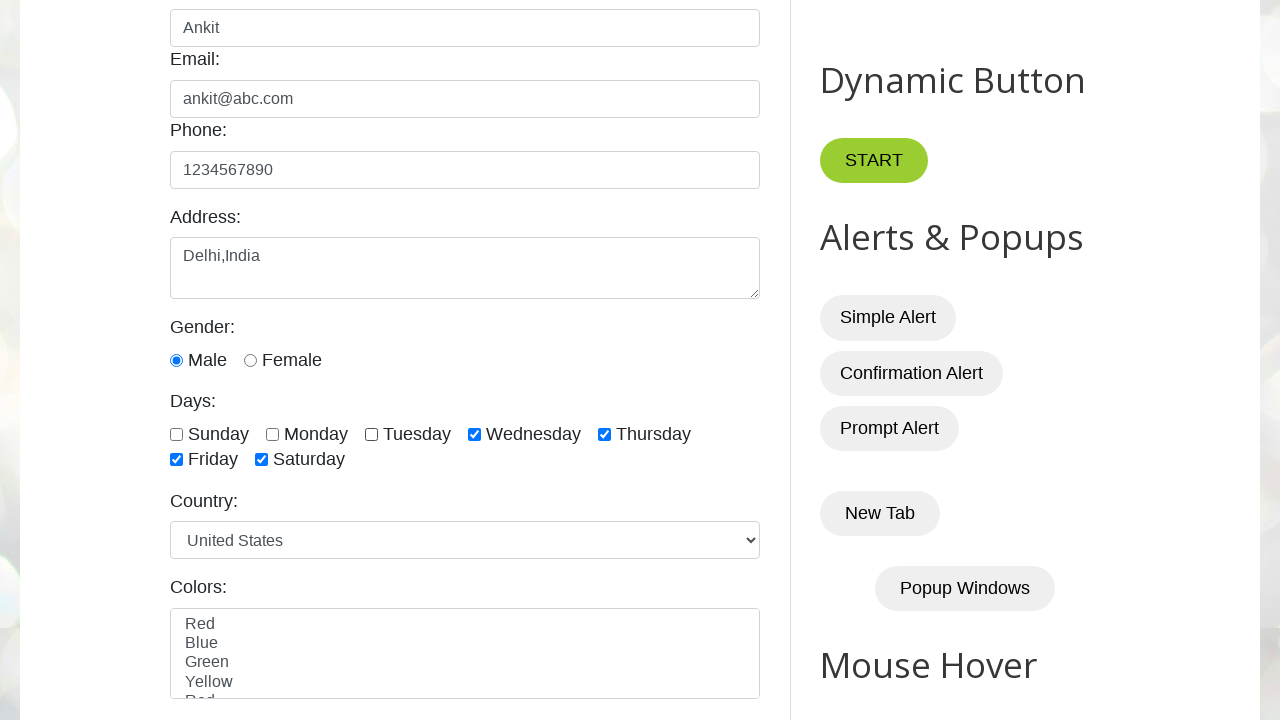

Unchecked a checkbox - deselecting all days at (474, 434) on div.form-check.form-check-inline input[type='checkbox'] >> nth=3
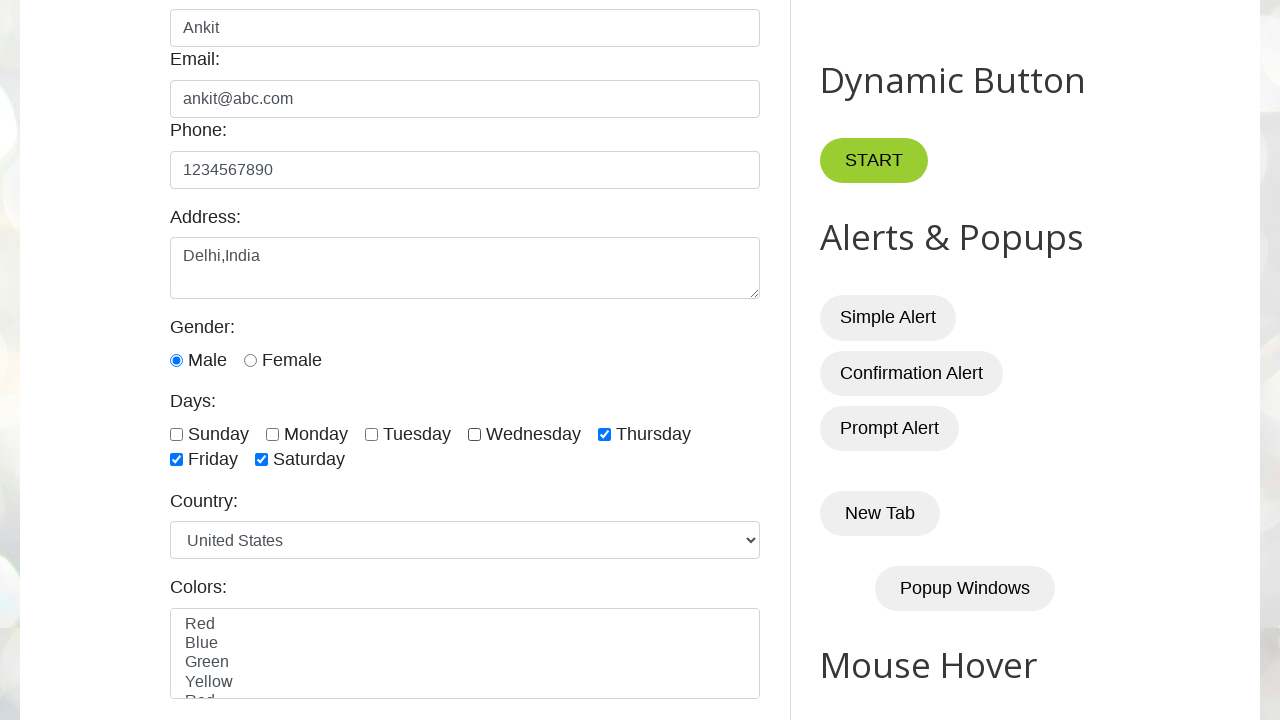

Unchecked a checkbox - deselecting all days at (604, 434) on div.form-check.form-check-inline input[type='checkbox'] >> nth=4
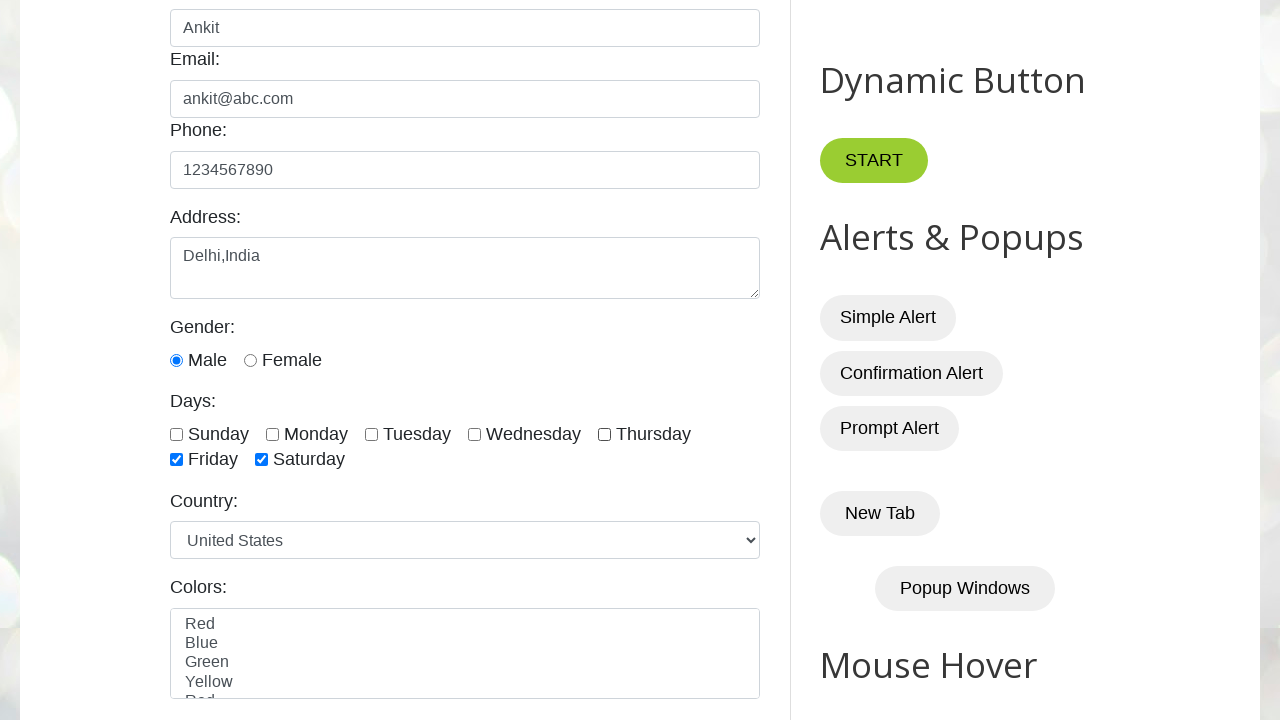

Unchecked a checkbox - deselecting all days at (176, 460) on div.form-check.form-check-inline input[type='checkbox'] >> nth=5
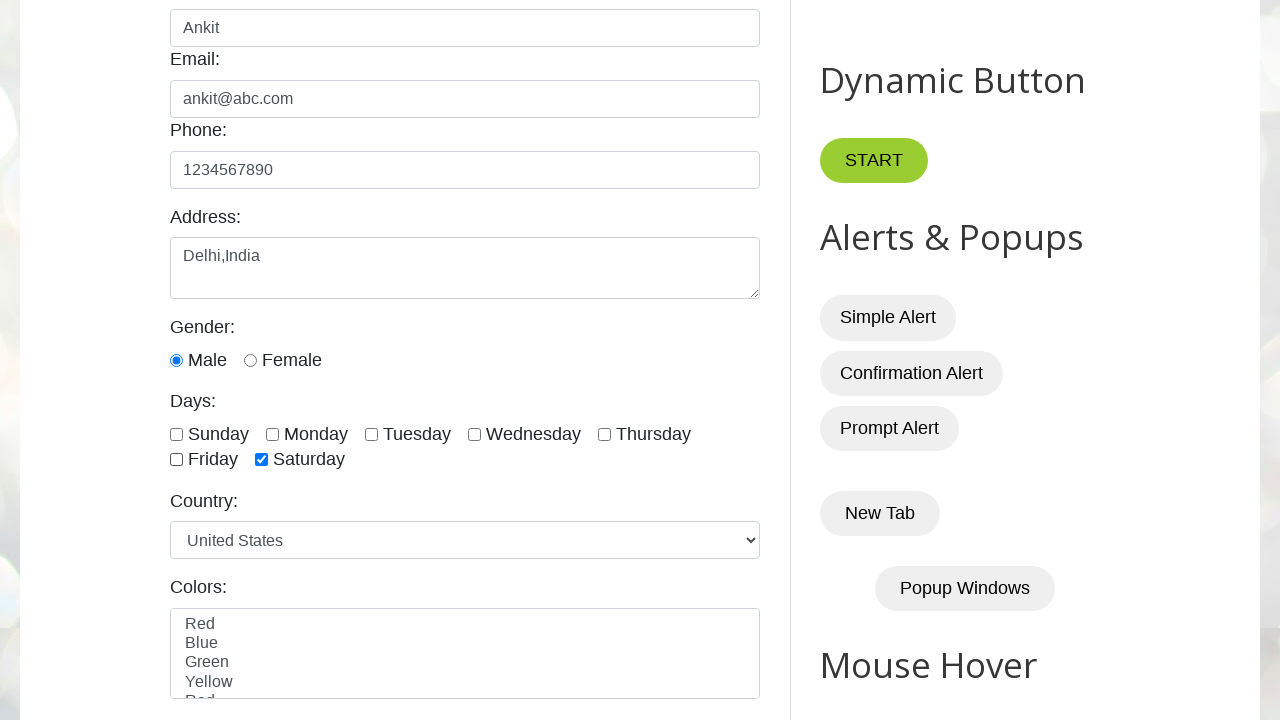

Unchecked a checkbox - deselecting all days at (262, 460) on div.form-check.form-check-inline input[type='checkbox'] >> nth=6
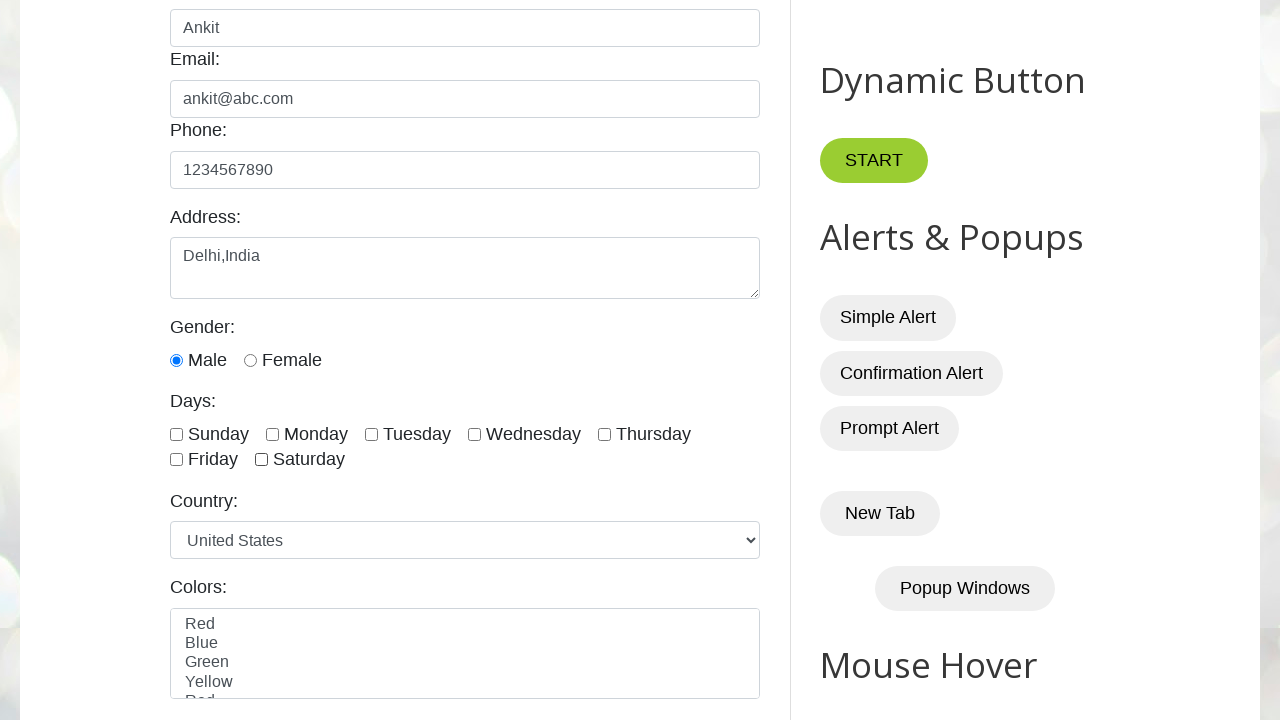

Selected checkbox at index 3 - selecting last 4 days at (474, 434) on div.form-check.form-check-inline input[type='checkbox'] >> nth=3
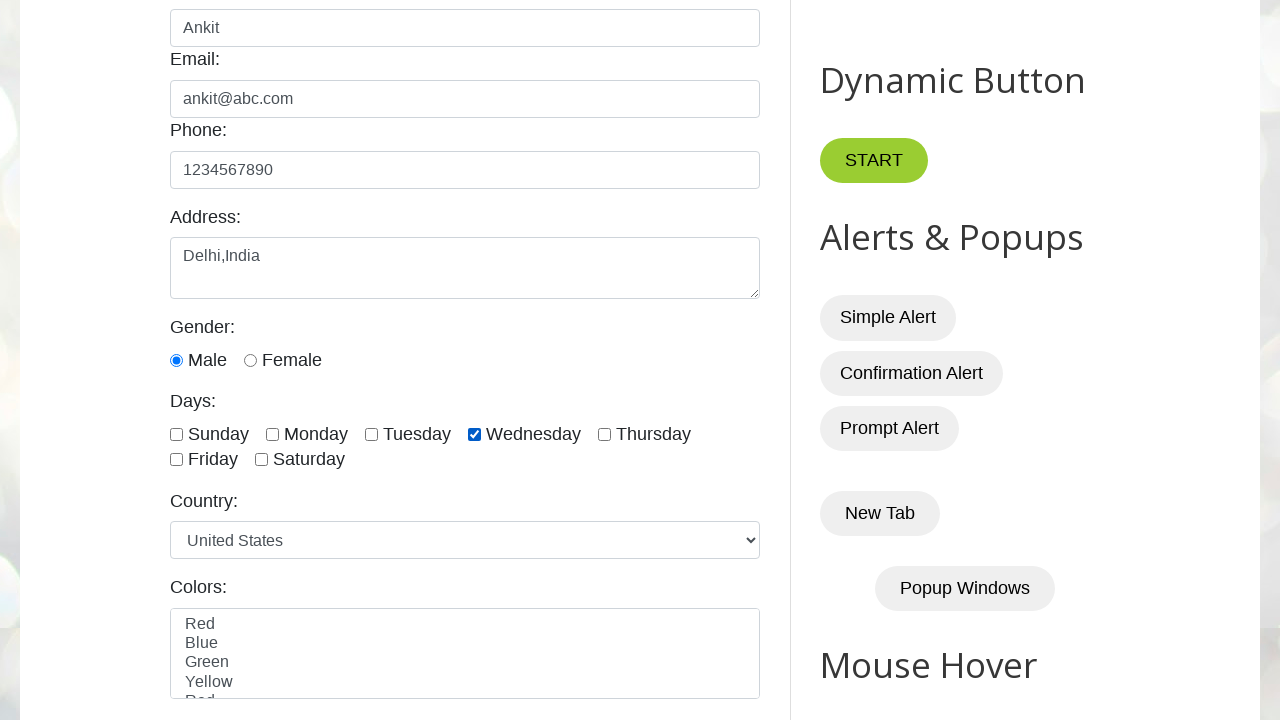

Selected checkbox at index 4 - selecting last 4 days at (604, 434) on div.form-check.form-check-inline input[type='checkbox'] >> nth=4
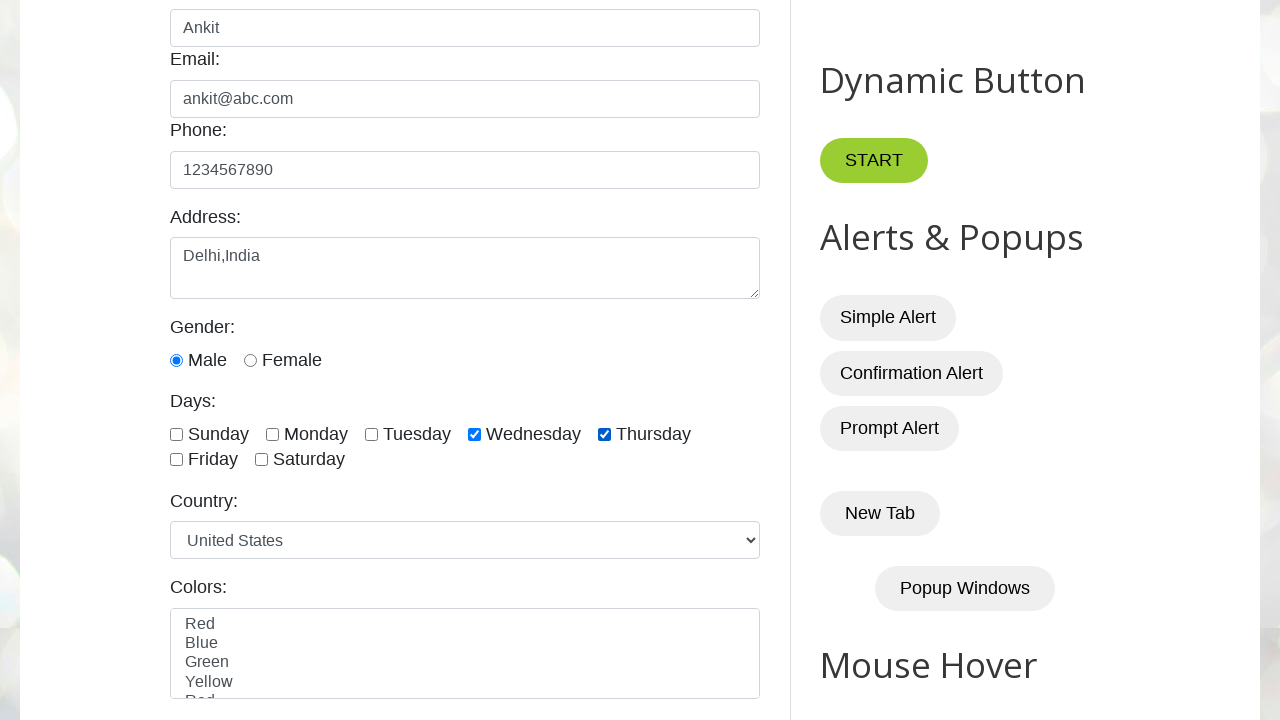

Selected checkbox at index 5 - selecting last 4 days at (176, 460) on div.form-check.form-check-inline input[type='checkbox'] >> nth=5
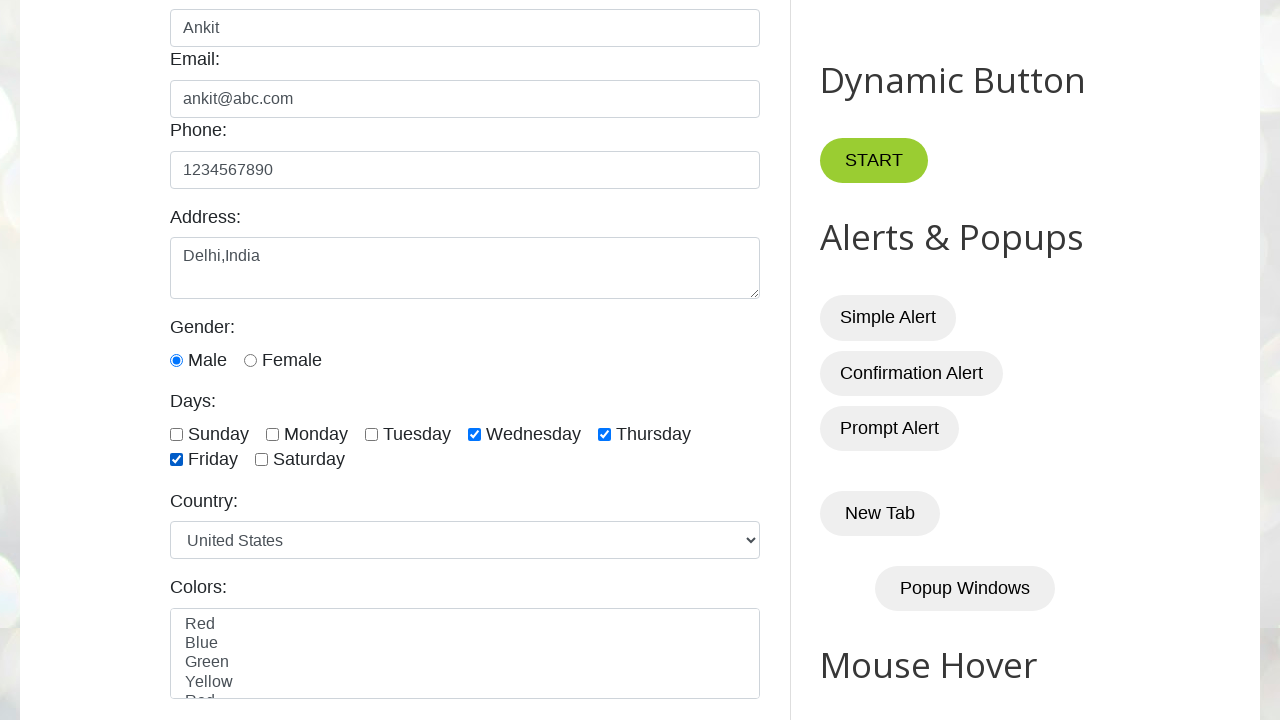

Selected checkbox at index 6 - selecting last 4 days at (262, 460) on div.form-check.form-check-inline input[type='checkbox'] >> nth=6
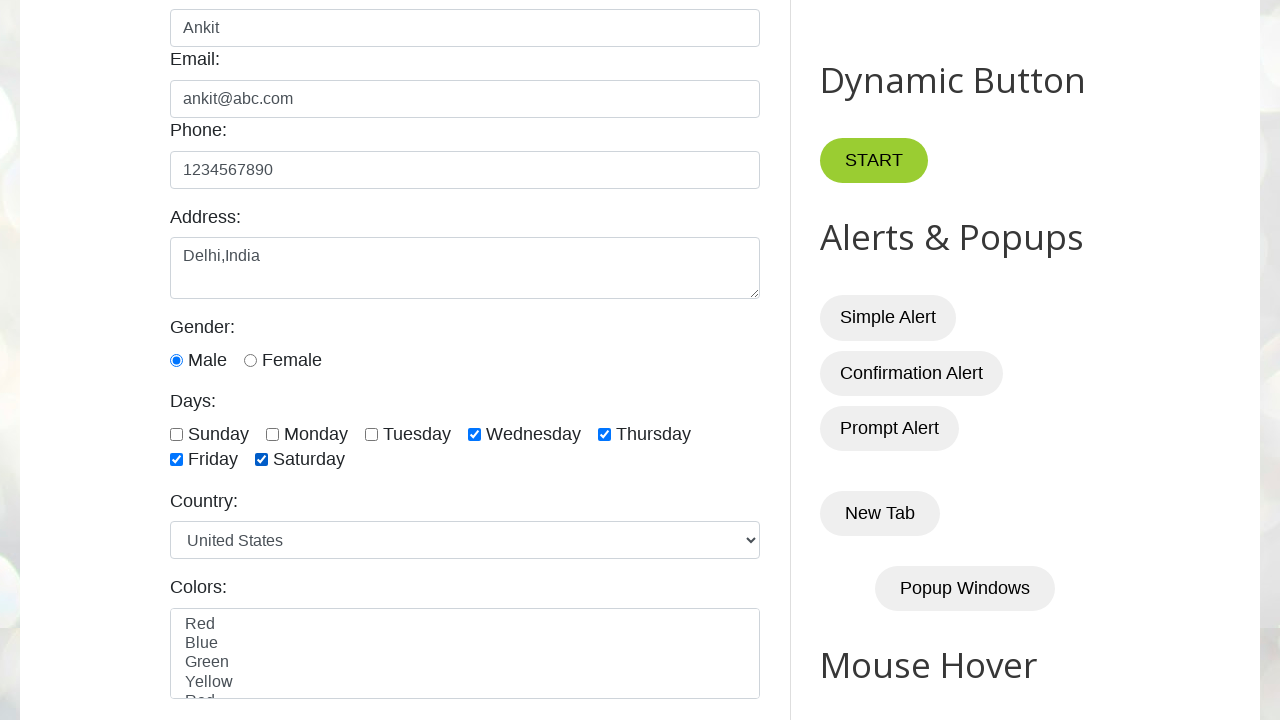

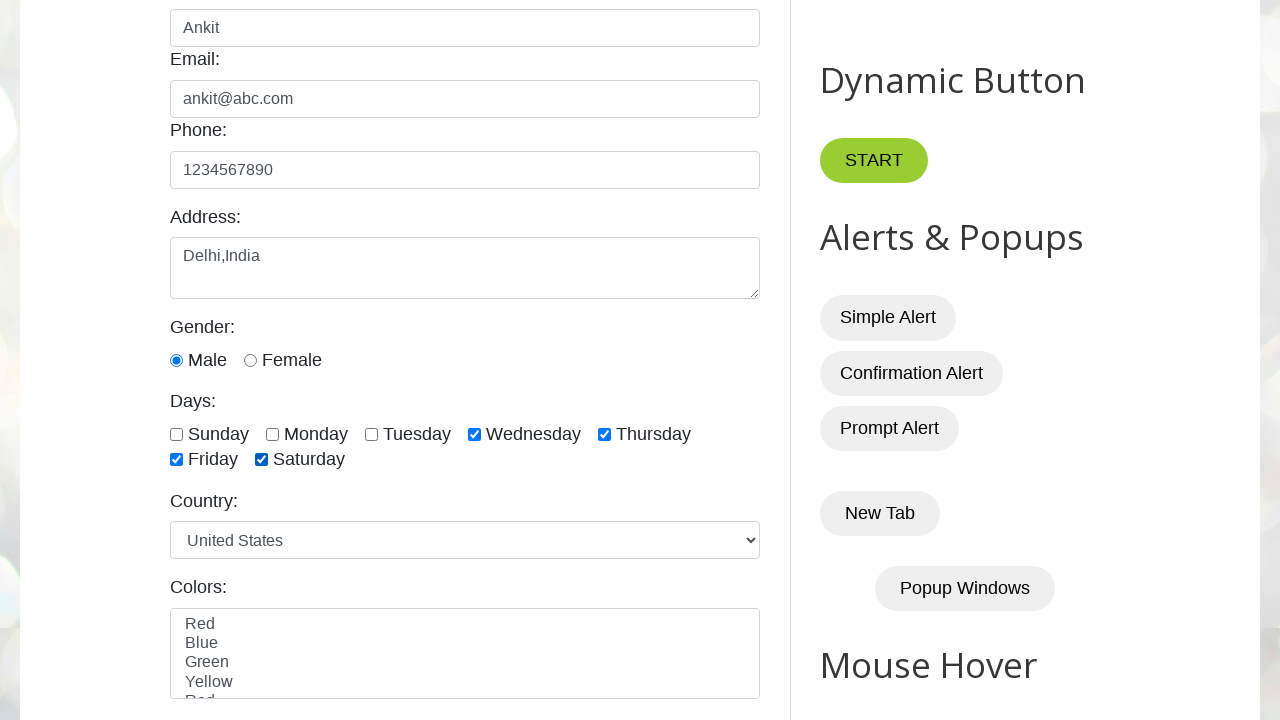